Tests handling of a JavaScript confirm dialog by clicking the confirm button and accepting it

Starting URL: https://the-internet.herokuapp.com/javascript_alerts

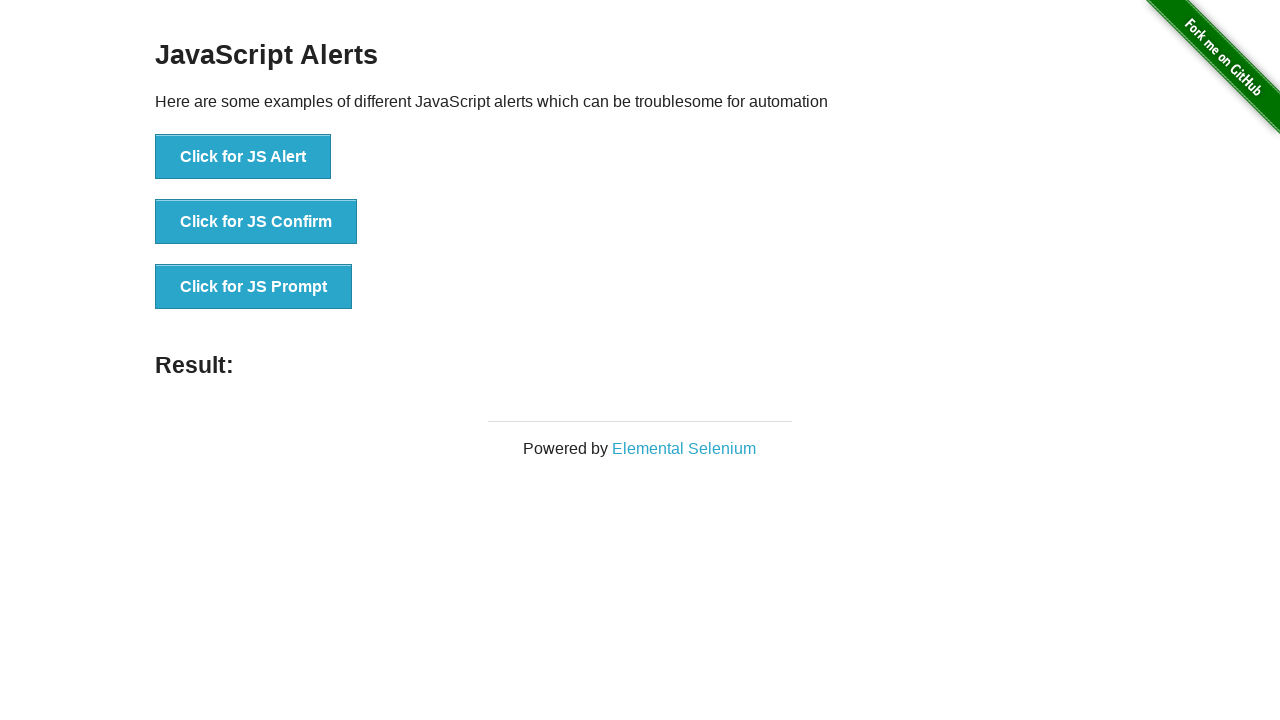

Clicked button to trigger JS Confirm dialog at (256, 222) on xpath=//button[text()='Click for JS Confirm']
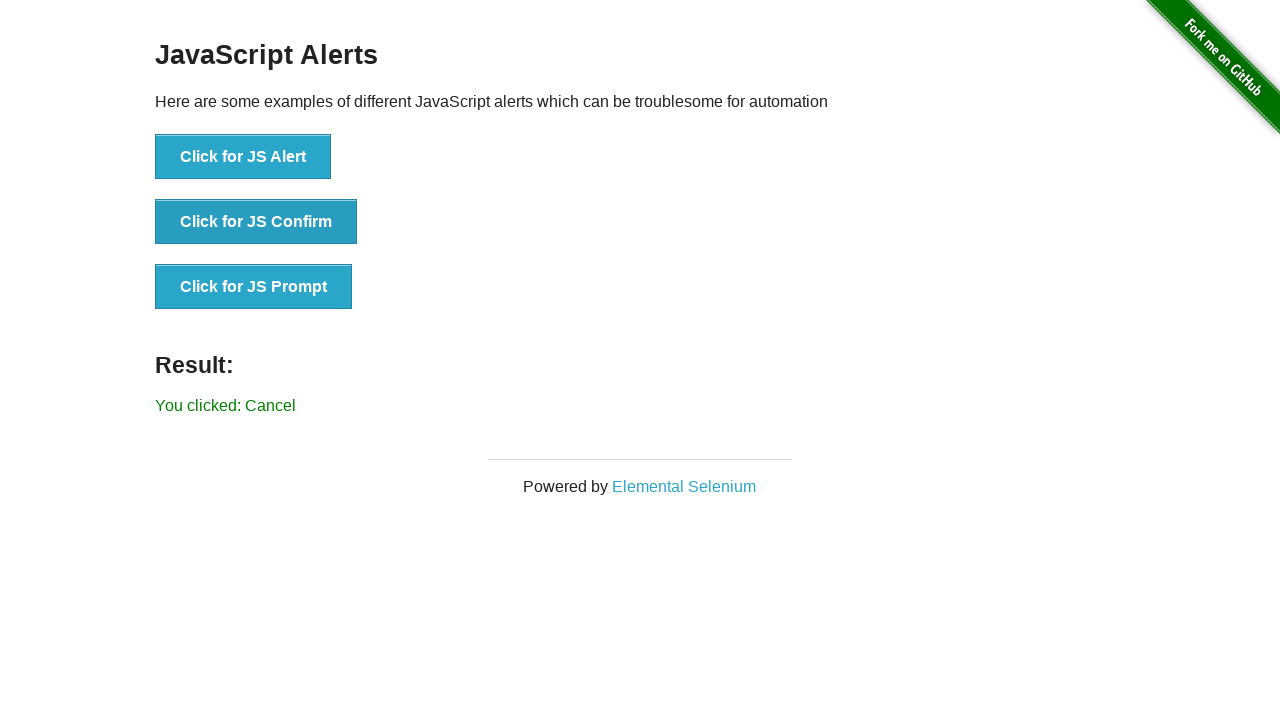

Set up dialog handler to accept confirm dialog
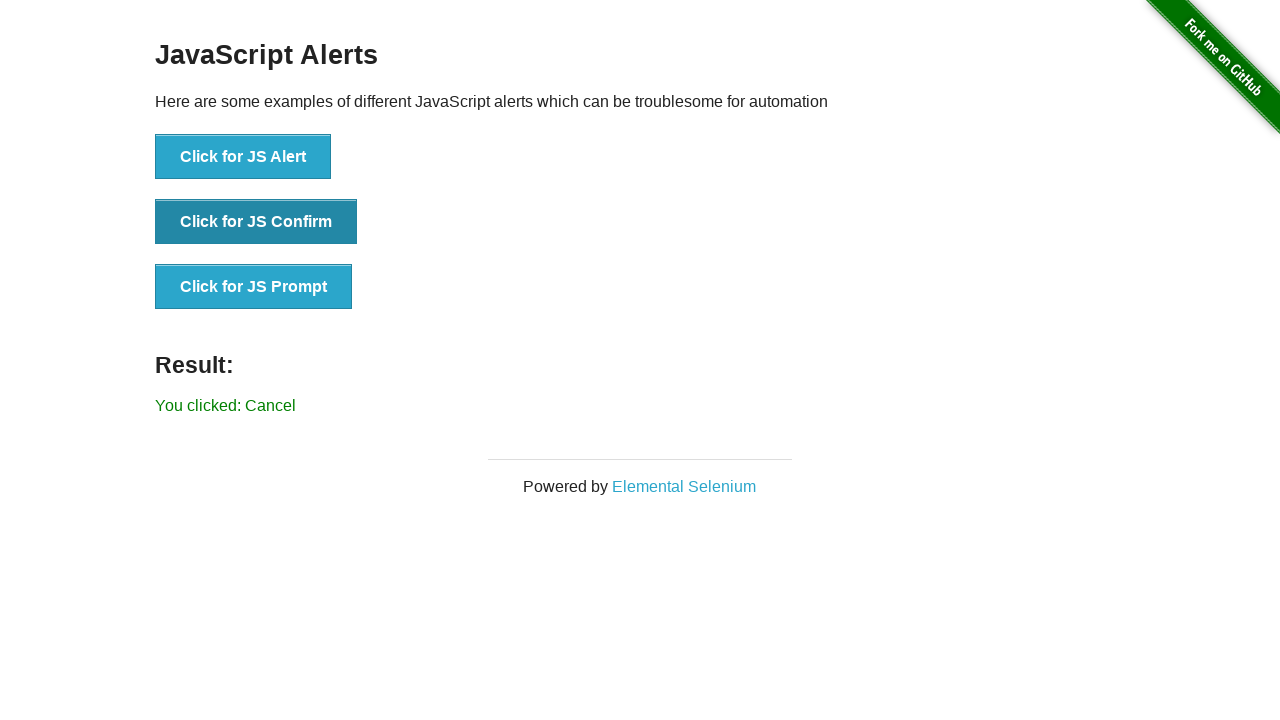

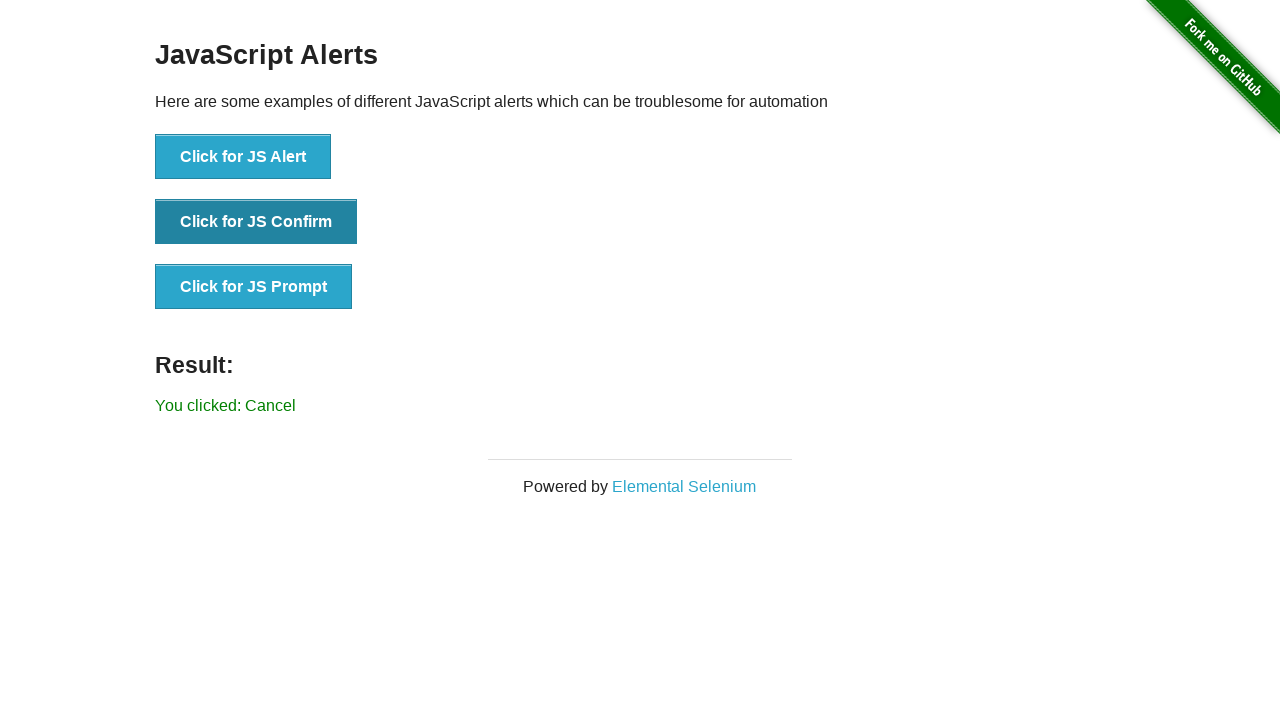